Tests A/B test opt-out by adding an opt-out cookie before navigating to the A/B test page, then verifying the page shows "No A/B Test" heading.

Starting URL: http://the-internet.herokuapp.com

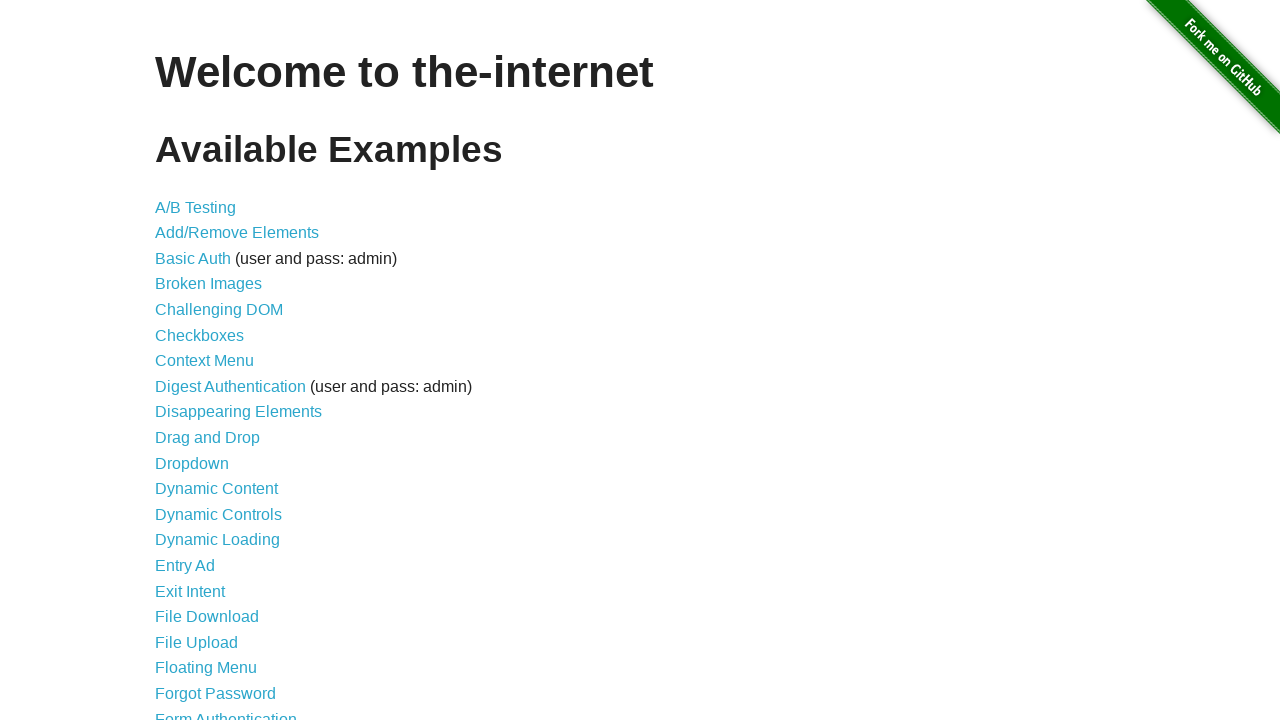

Added optimizelyOptOut cookie to prevent A/B test assignment
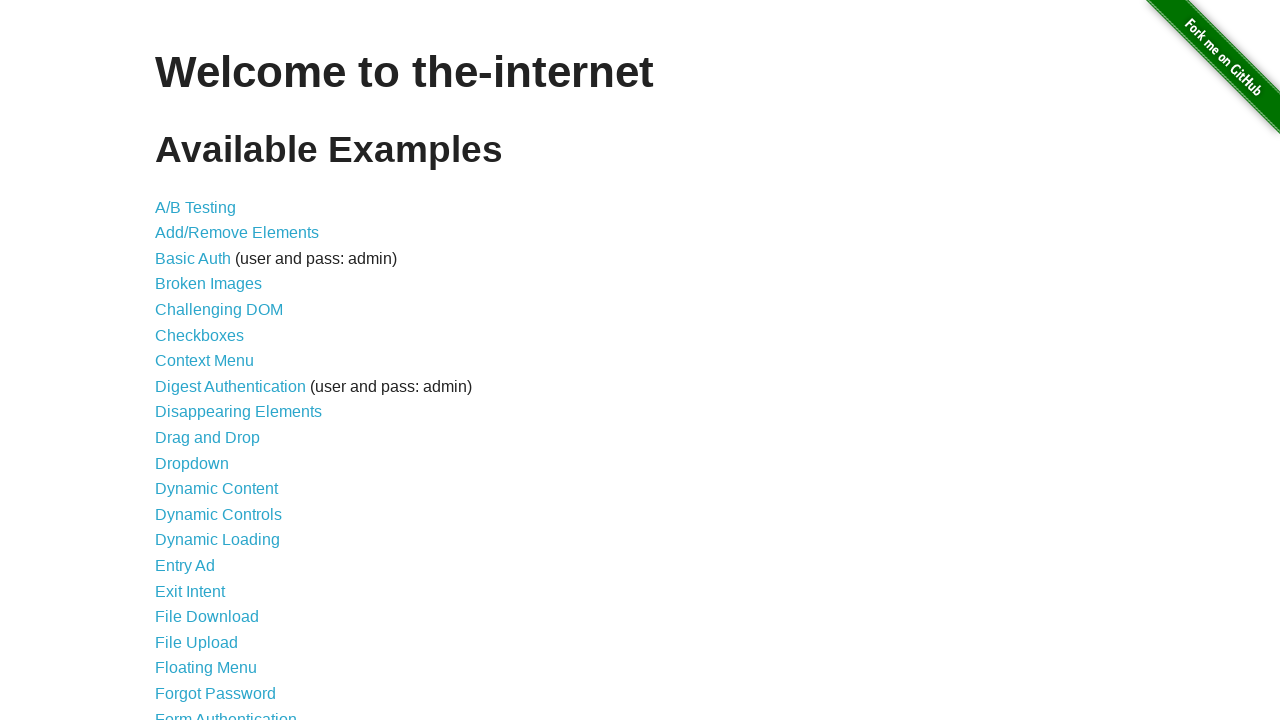

Navigated to A/B test page
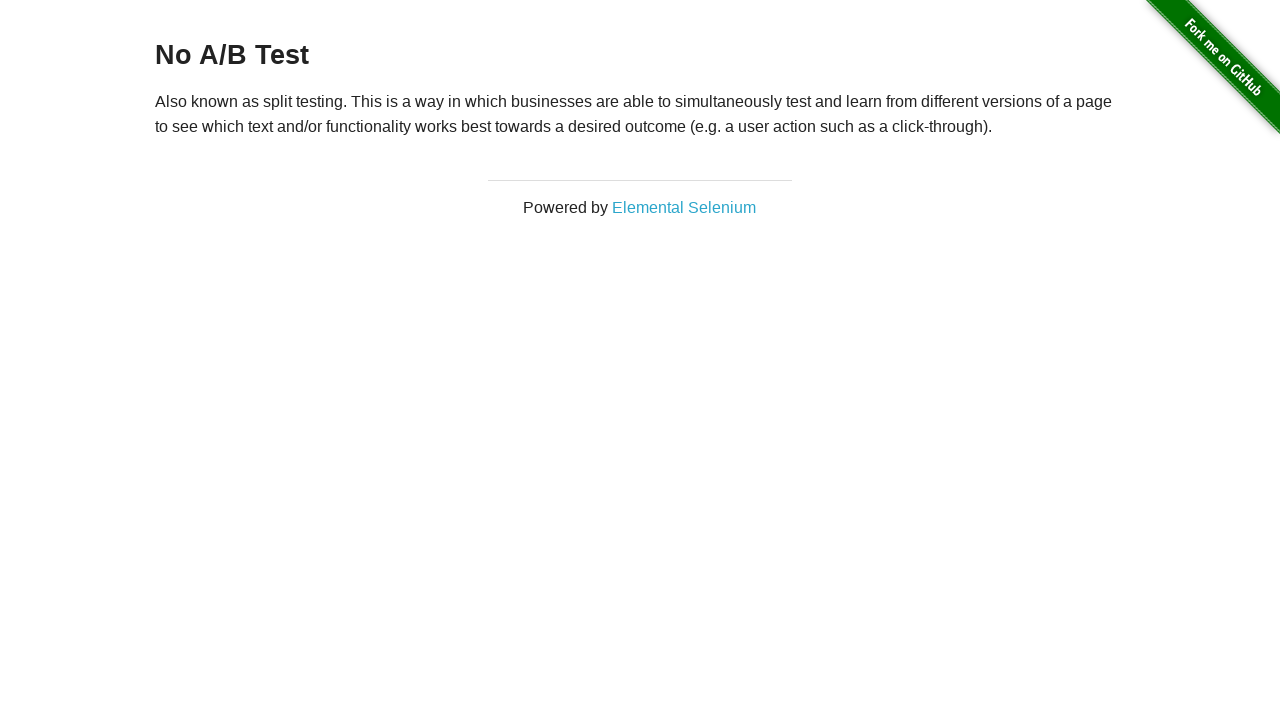

Verified 'No A/B Test' heading is displayed, confirming opt-out cookie worked
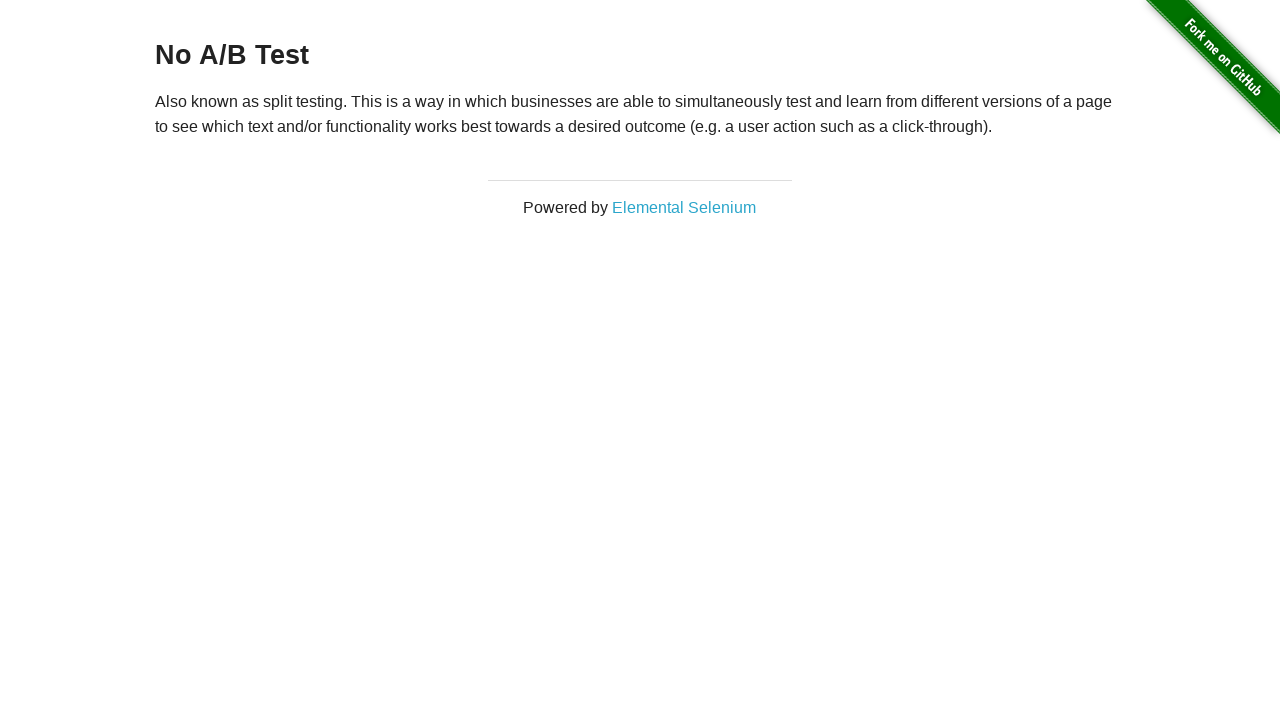

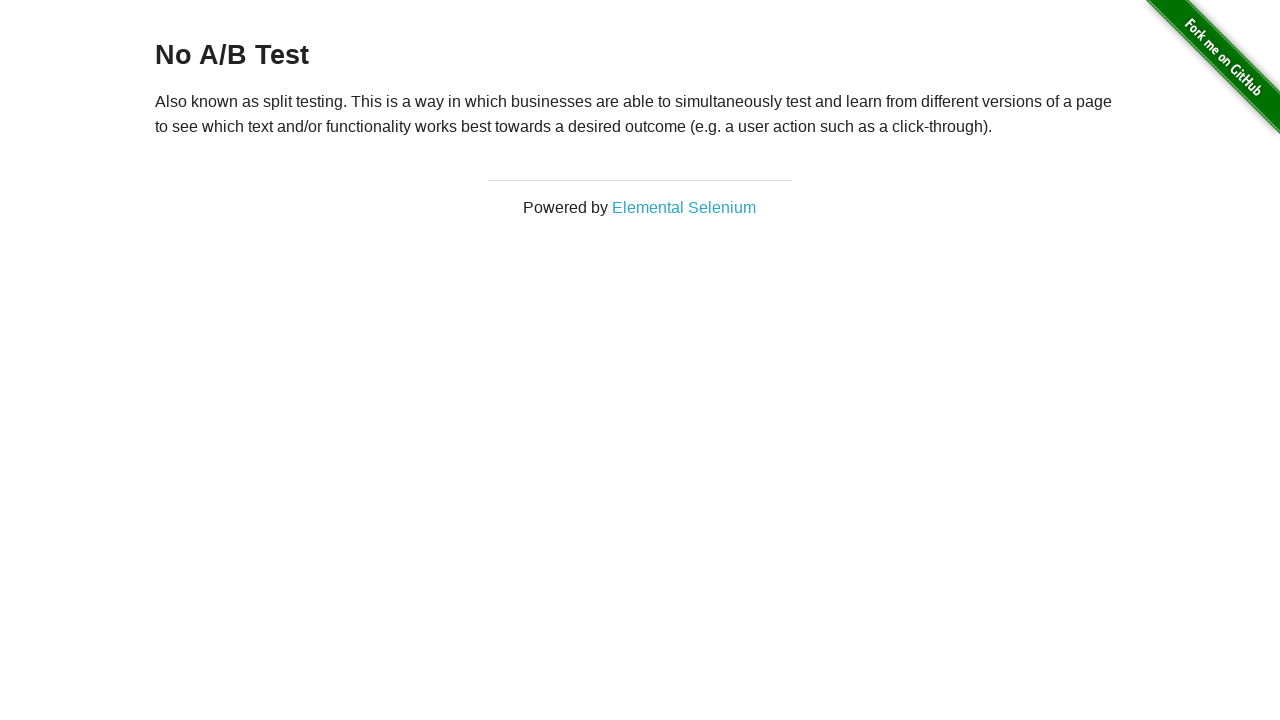